Tests dropdown selection functionality by selecting options from both single and multiple select dropdowns on the DemoQA select menu page

Starting URL: https://demoqa.com/select-menu

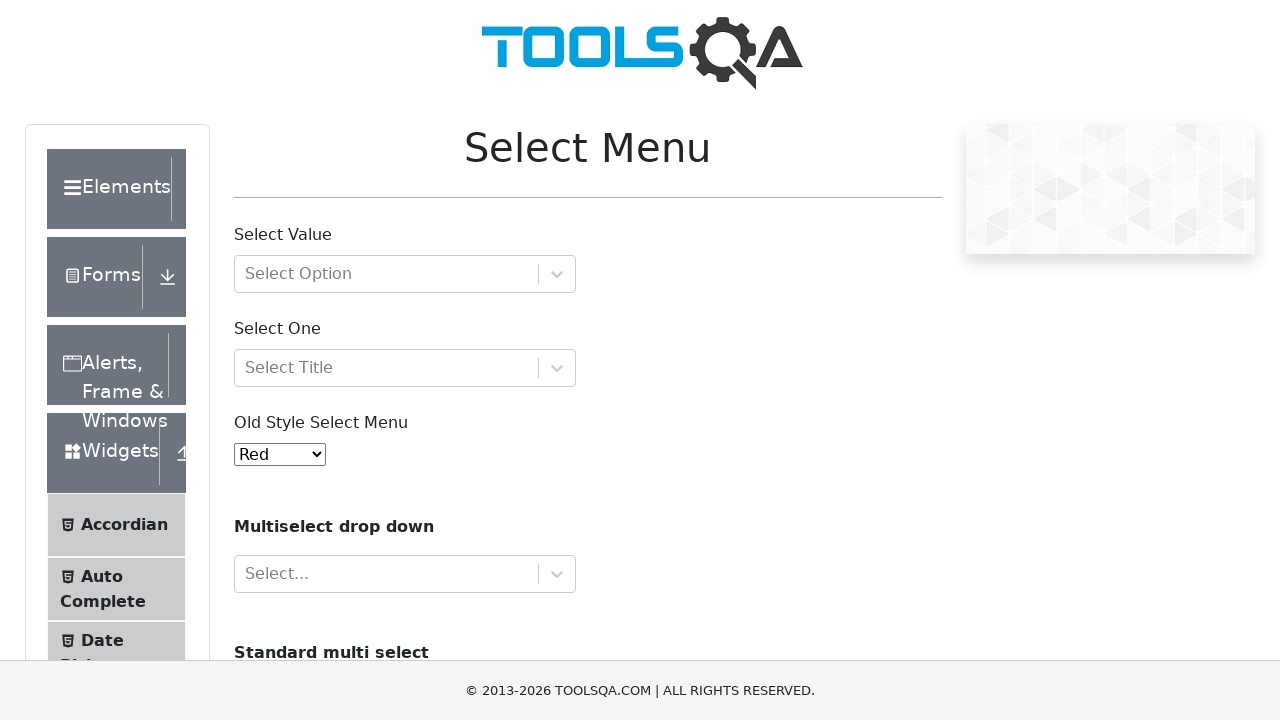

Selected option with value '5' from single select dropdown on #oldSelectMenu
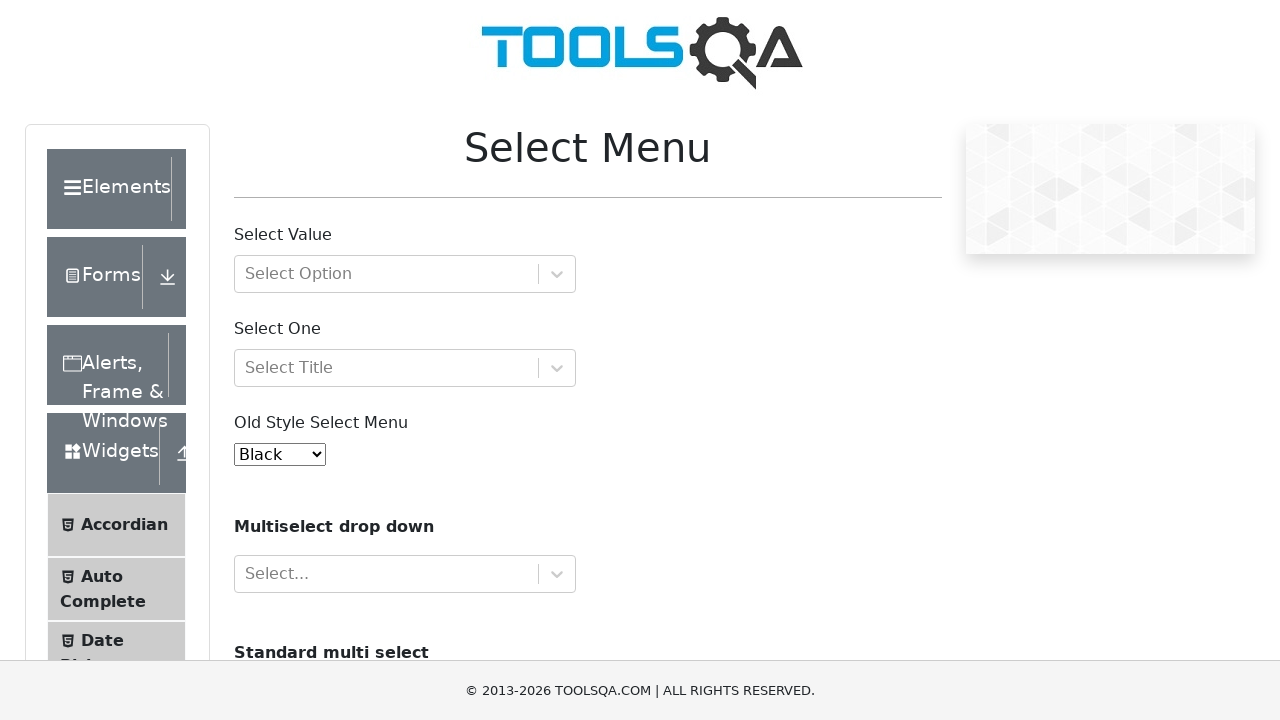

Selected 'Audi' option from multiple select dropdown on #cars
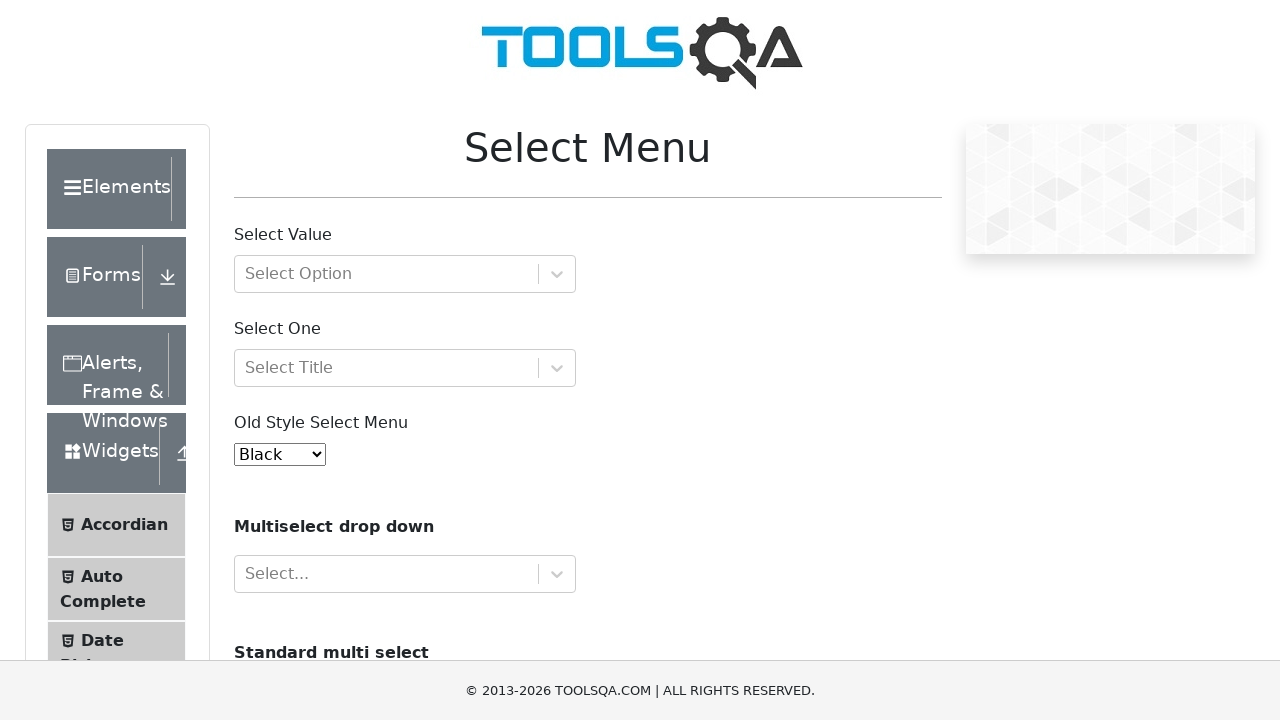

Selected first option (index 0) from multiple select dropdown on #cars
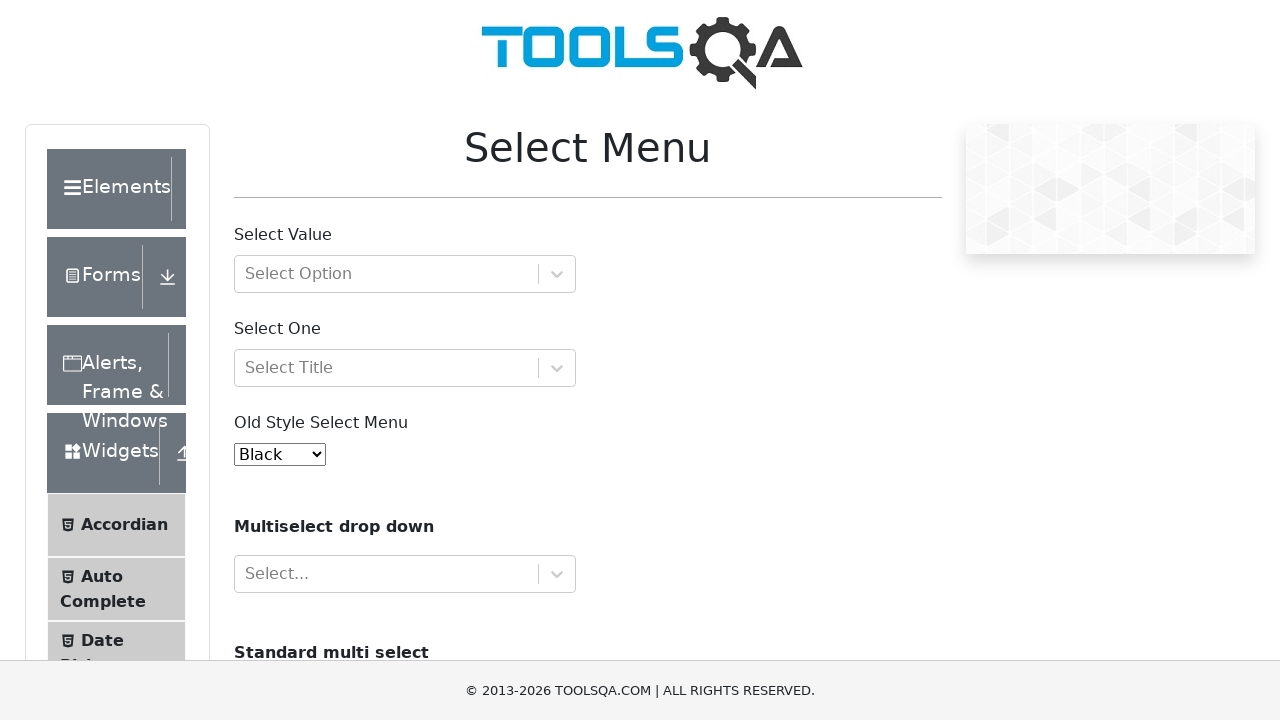

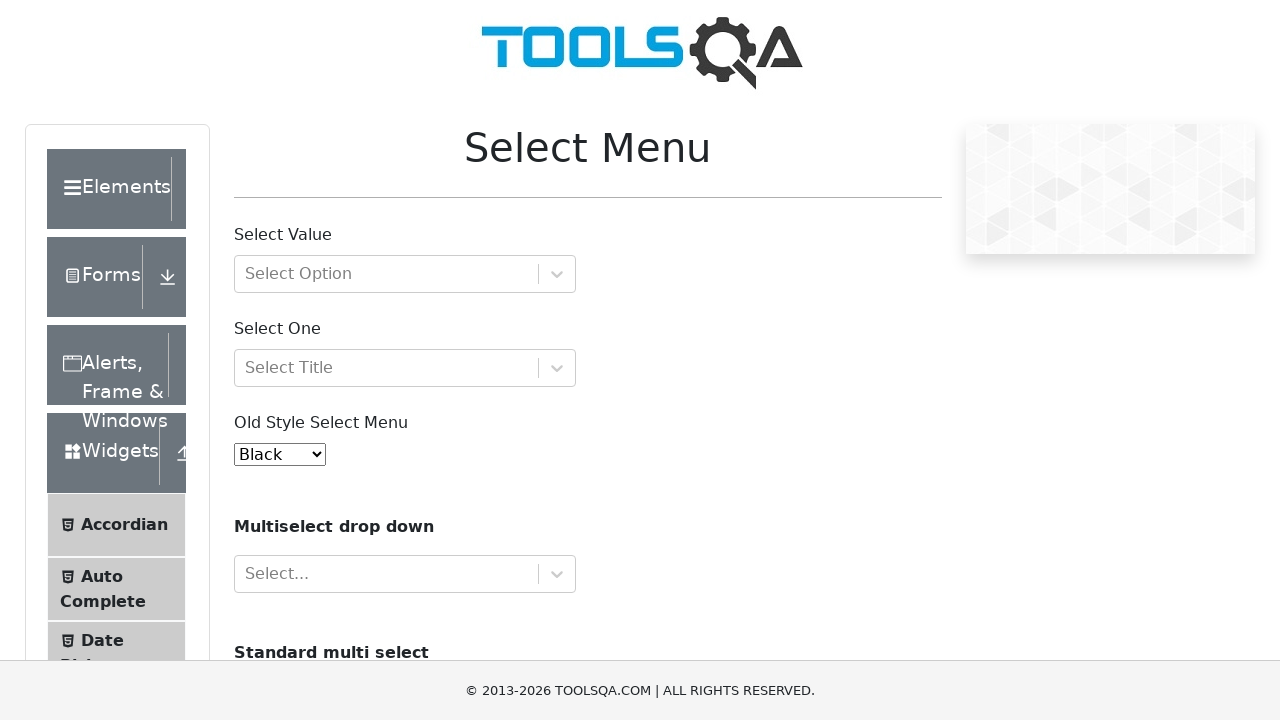